Navigates to a URL with query parameters. The script performs only the initial navigation with no further browser interactions.

Starting URL: https://app5.com/www/js/scripts.php?load=/etc/passwd&

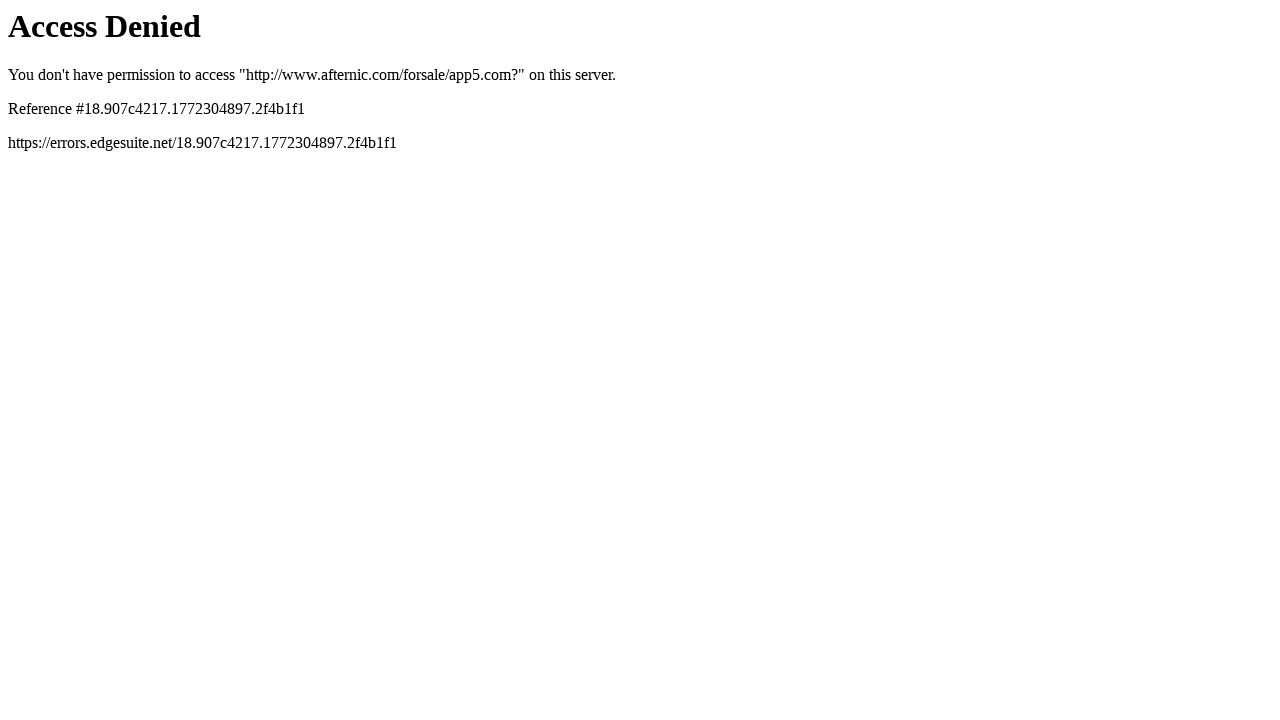

Navigated to URL with query parameters (load=/etc/passwd)
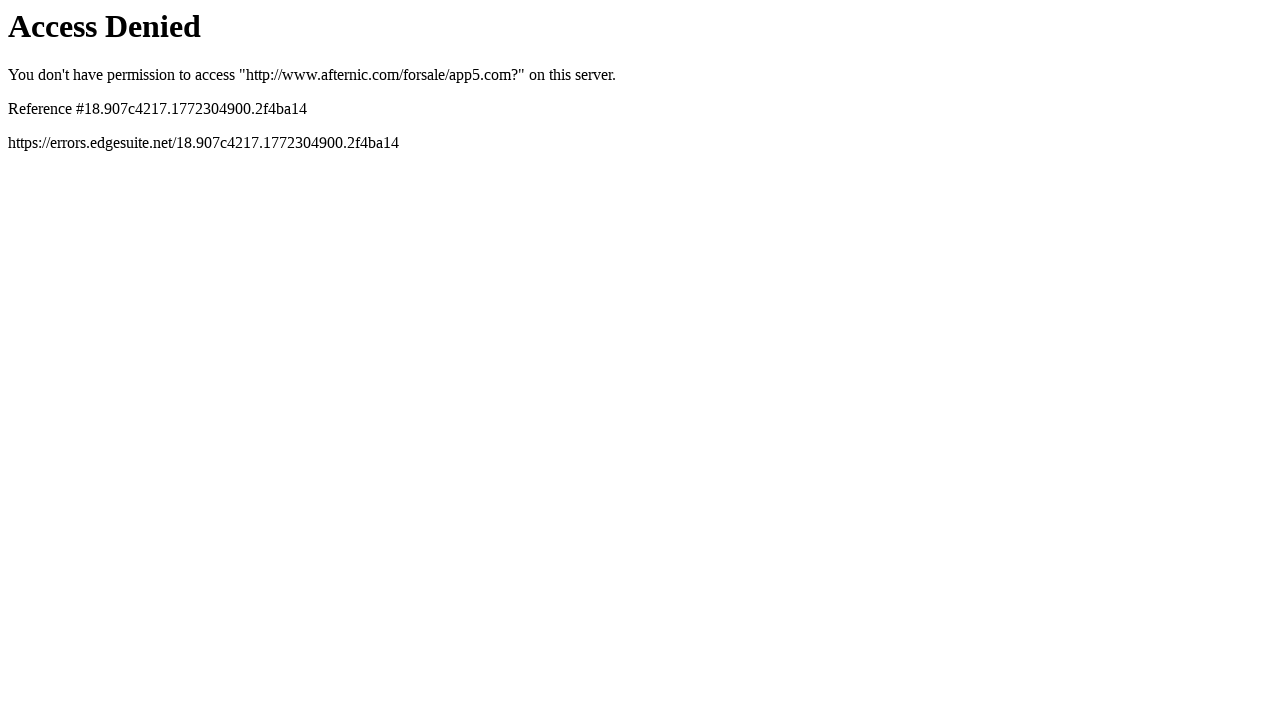

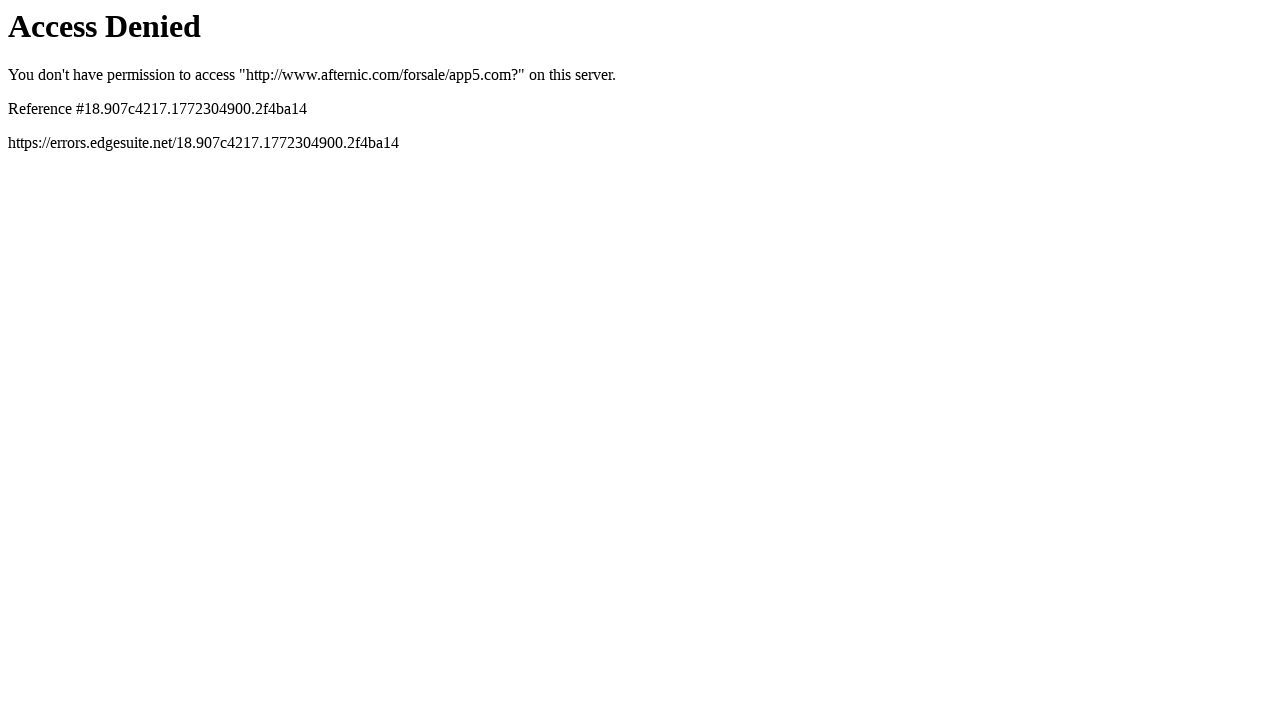